Tests checkbox functionality by verifying initial states and toggling checkboxes to verify they can be checked and unchecked

Starting URL: https://the-internet.herokuapp.com/checkboxes

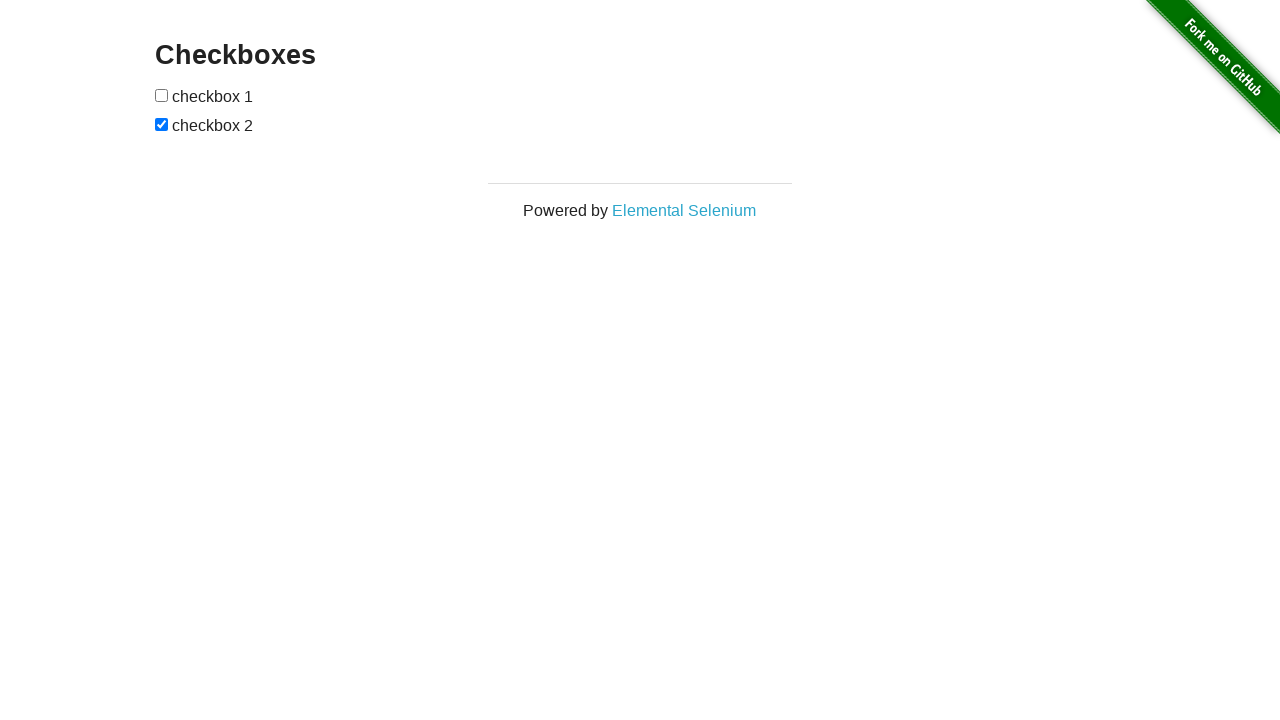

Located first checkbox element
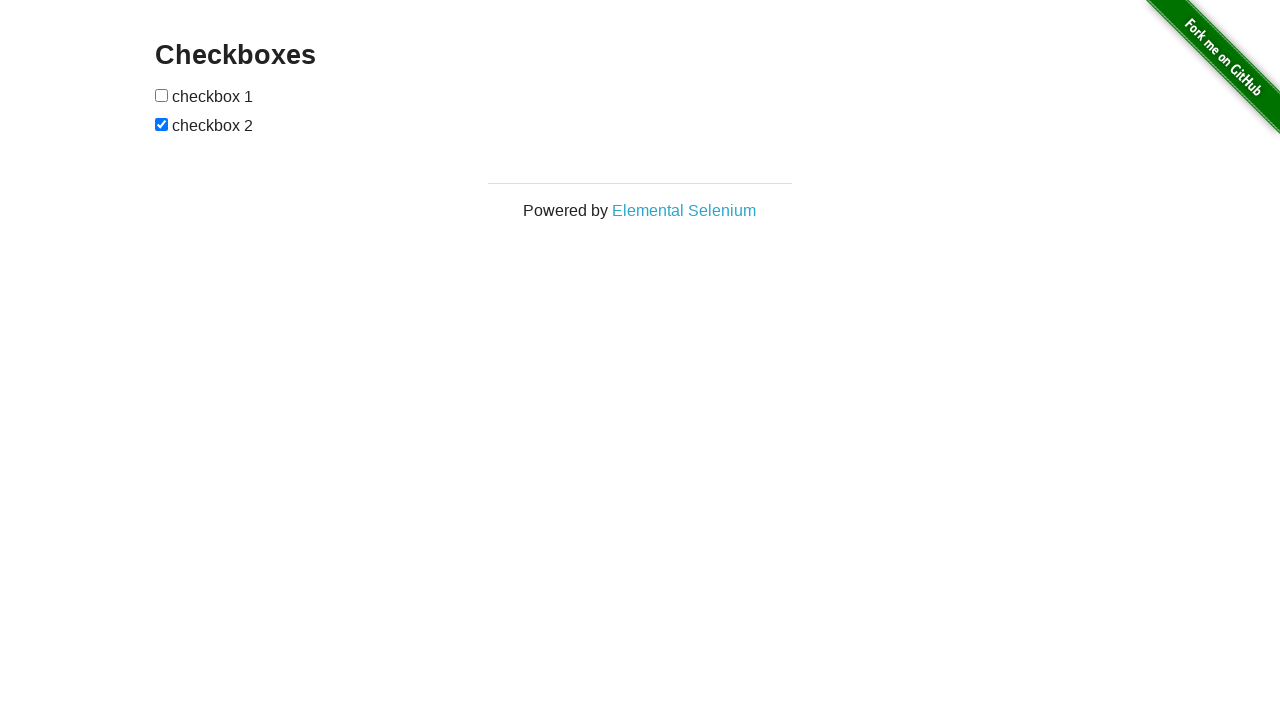

Located second checkbox element
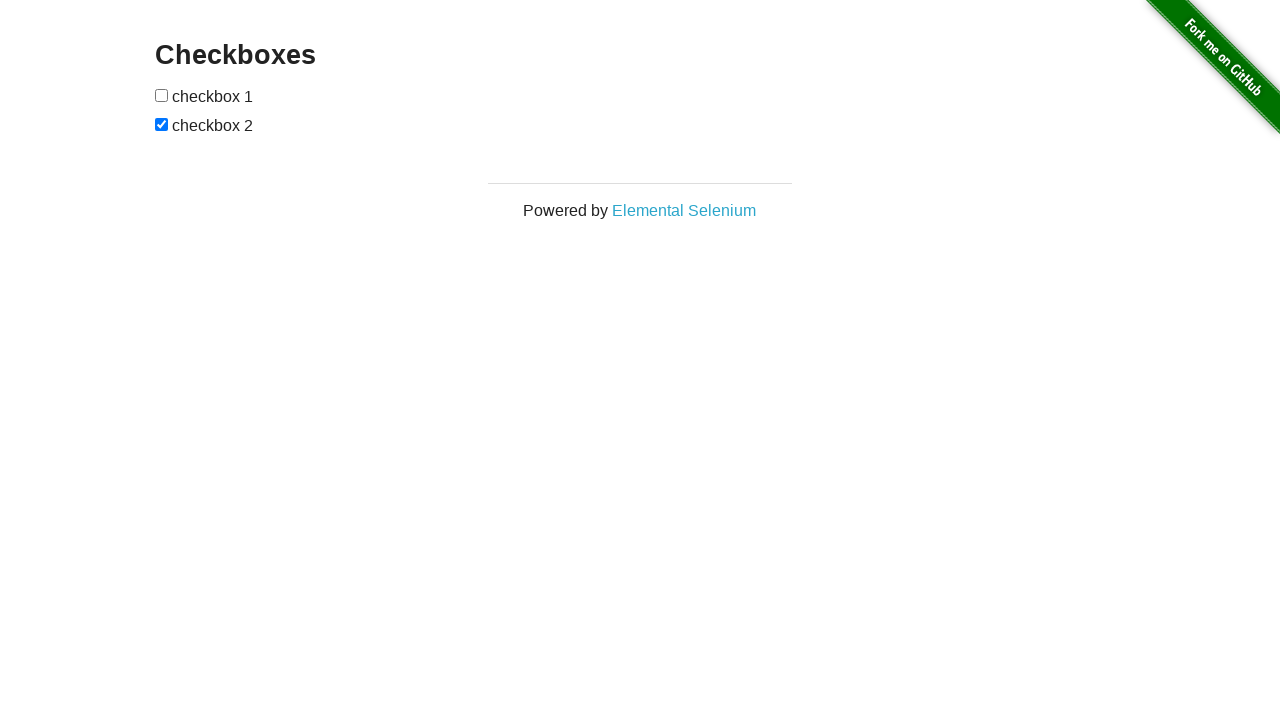

Verified first checkbox is unchecked initially
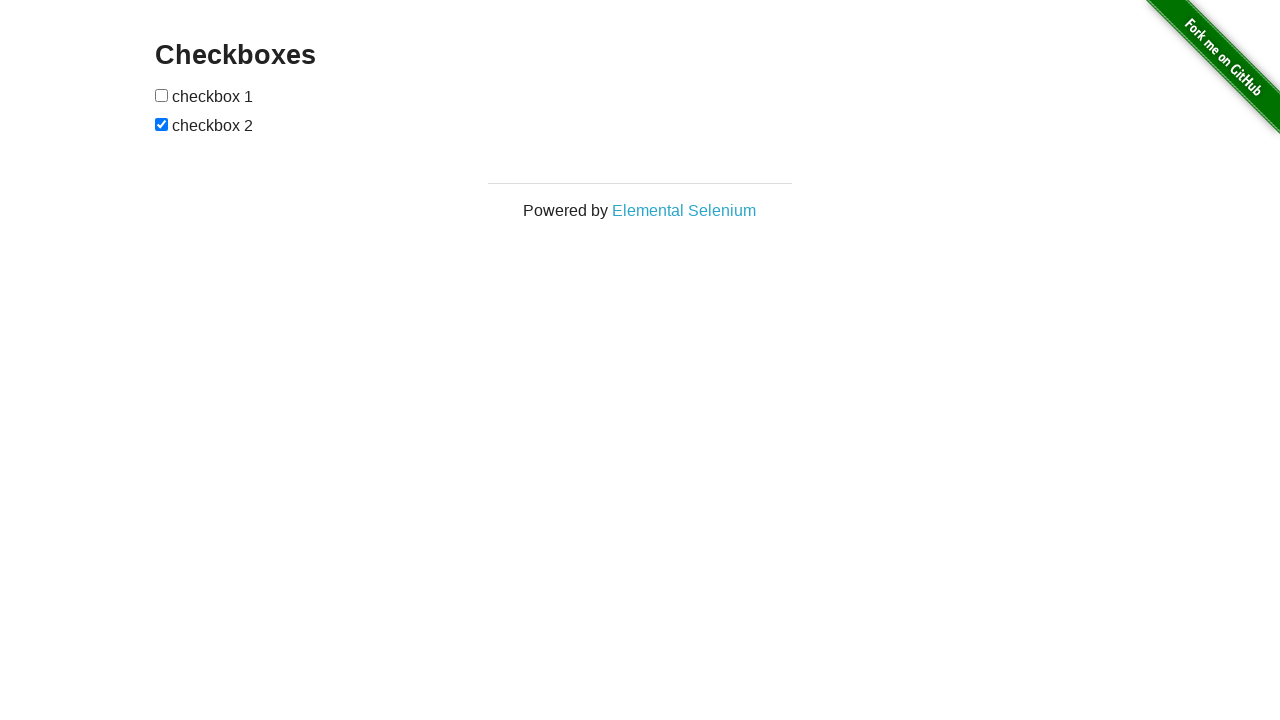

Verified second checkbox is checked initially
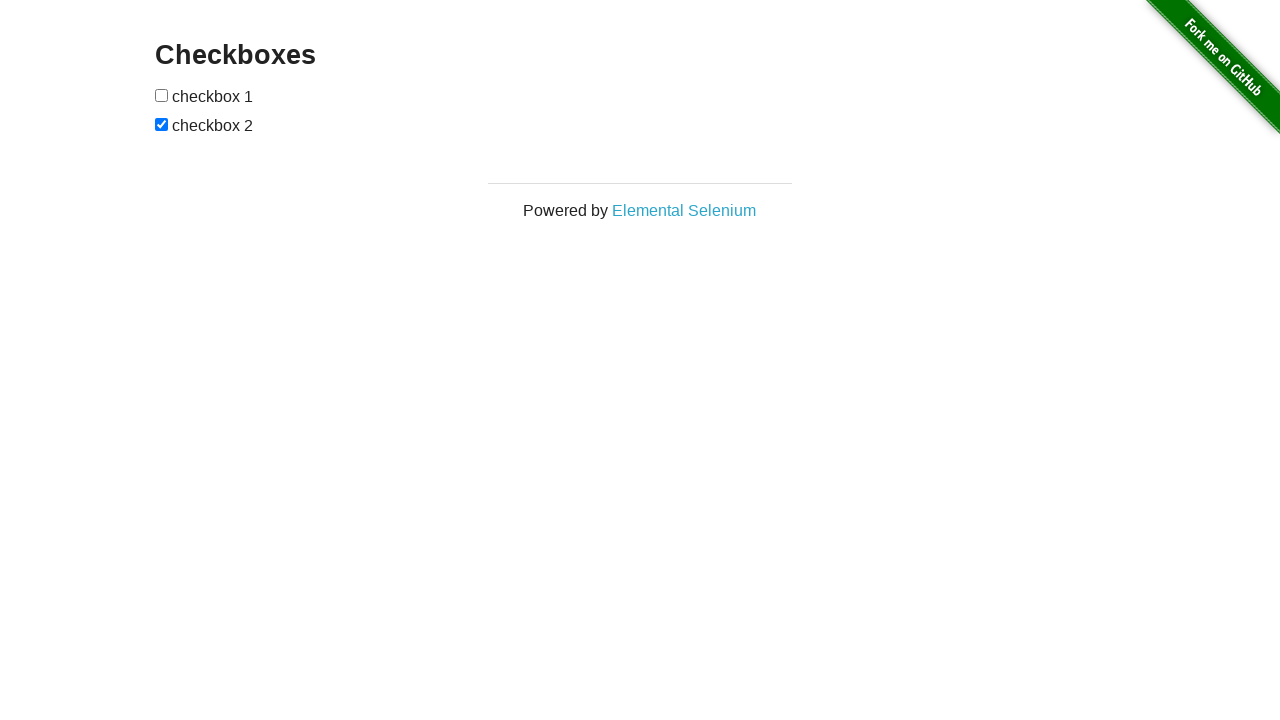

Clicked first checkbox to check it at (162, 95) on xpath=//div[@id='content']/div/form/input[1]
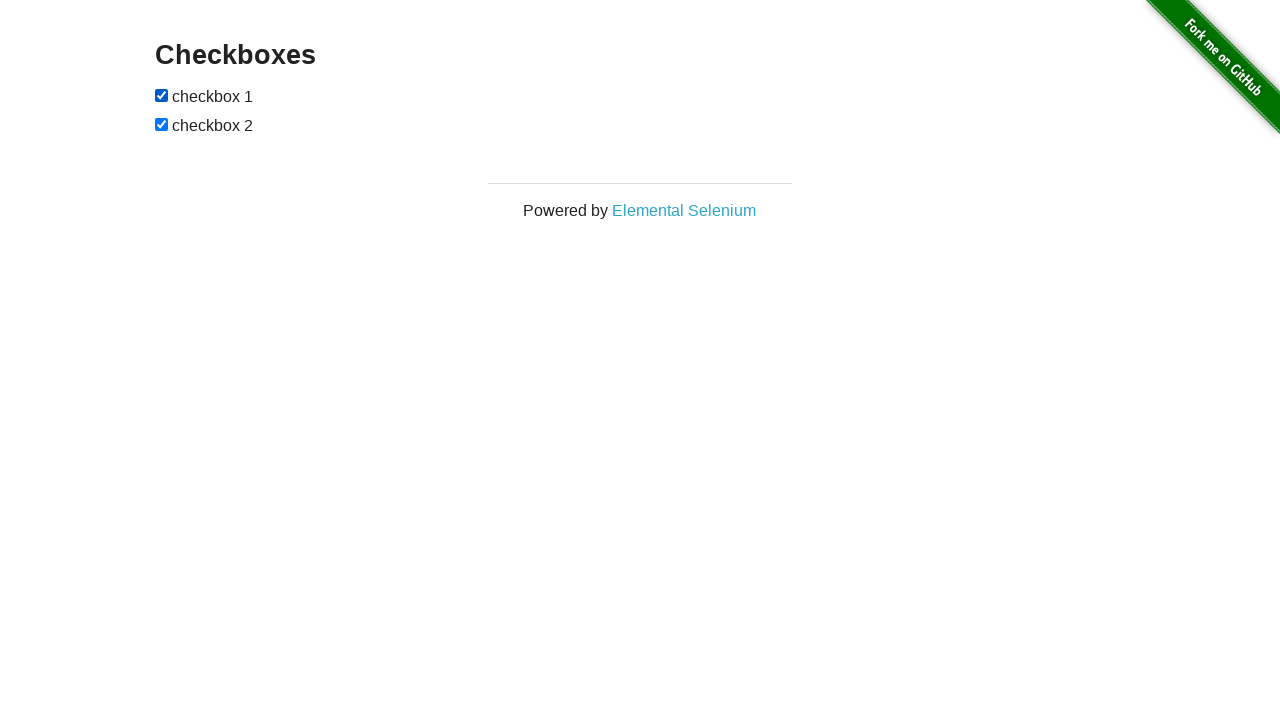

Verified first checkbox is now checked
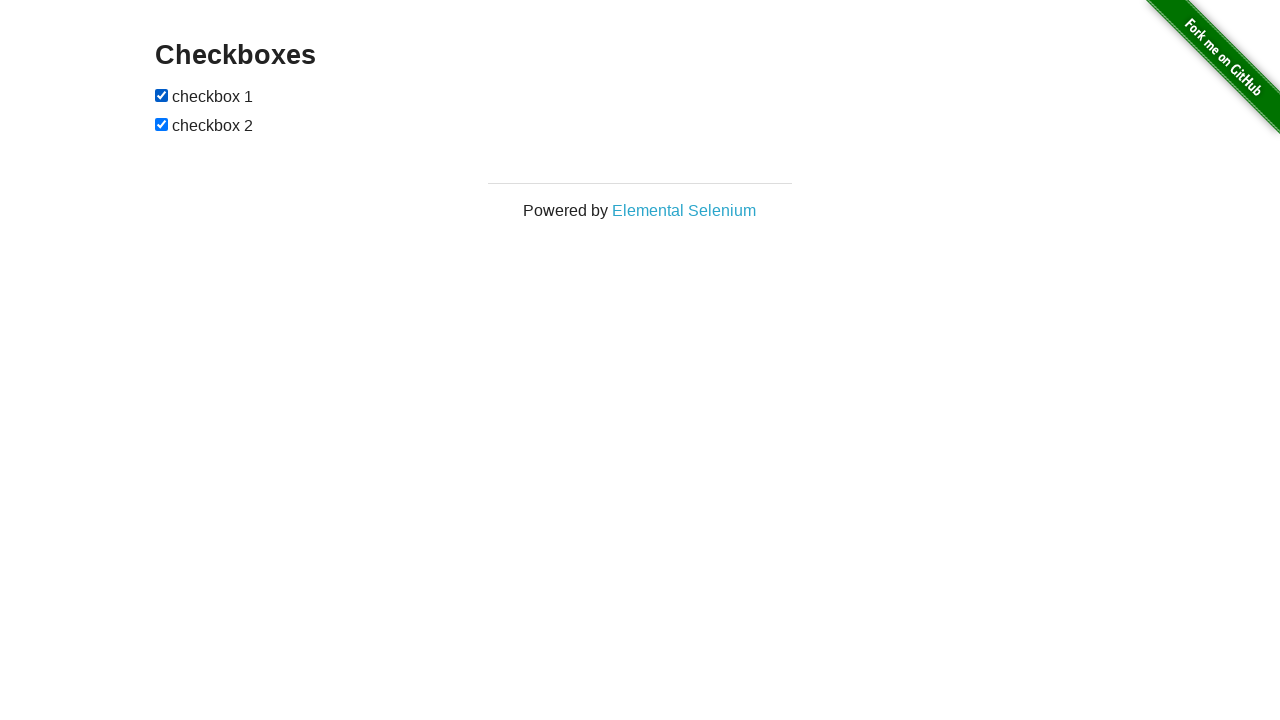

Clicked second checkbox to uncheck it at (162, 124) on xpath=//div[@id='content']/div/form/input[2]
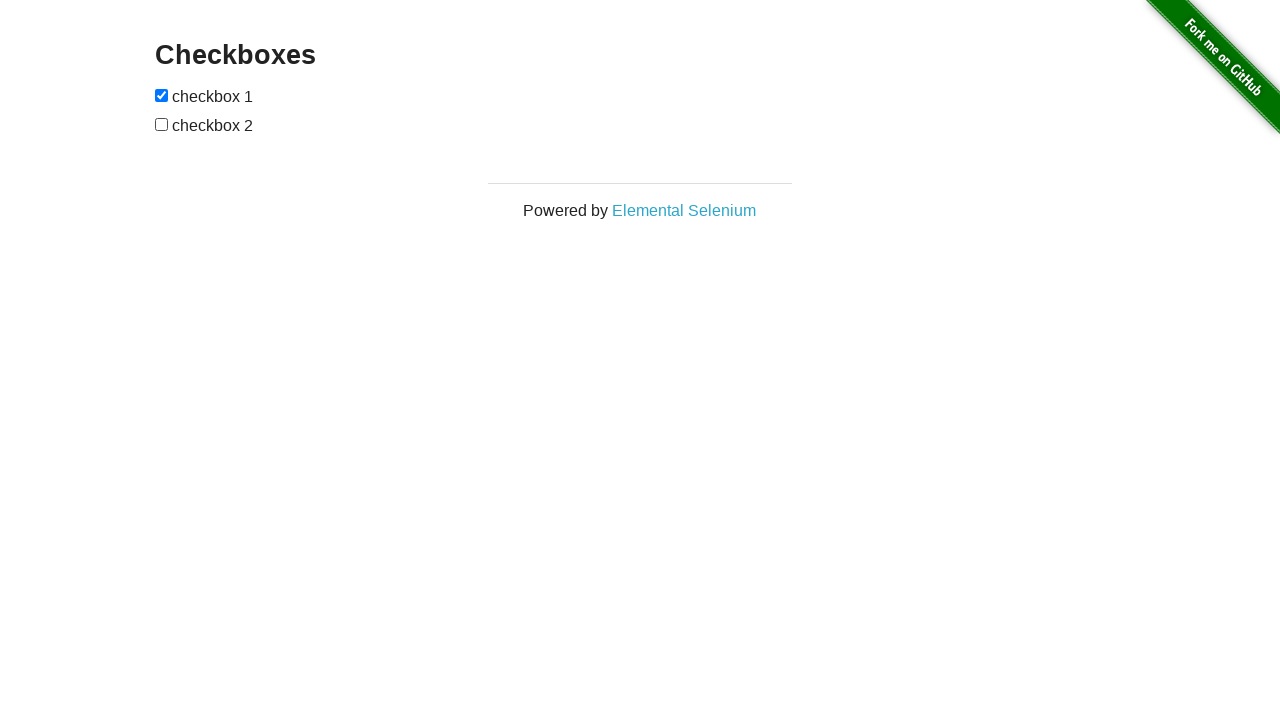

Verified second checkbox is now unchecked
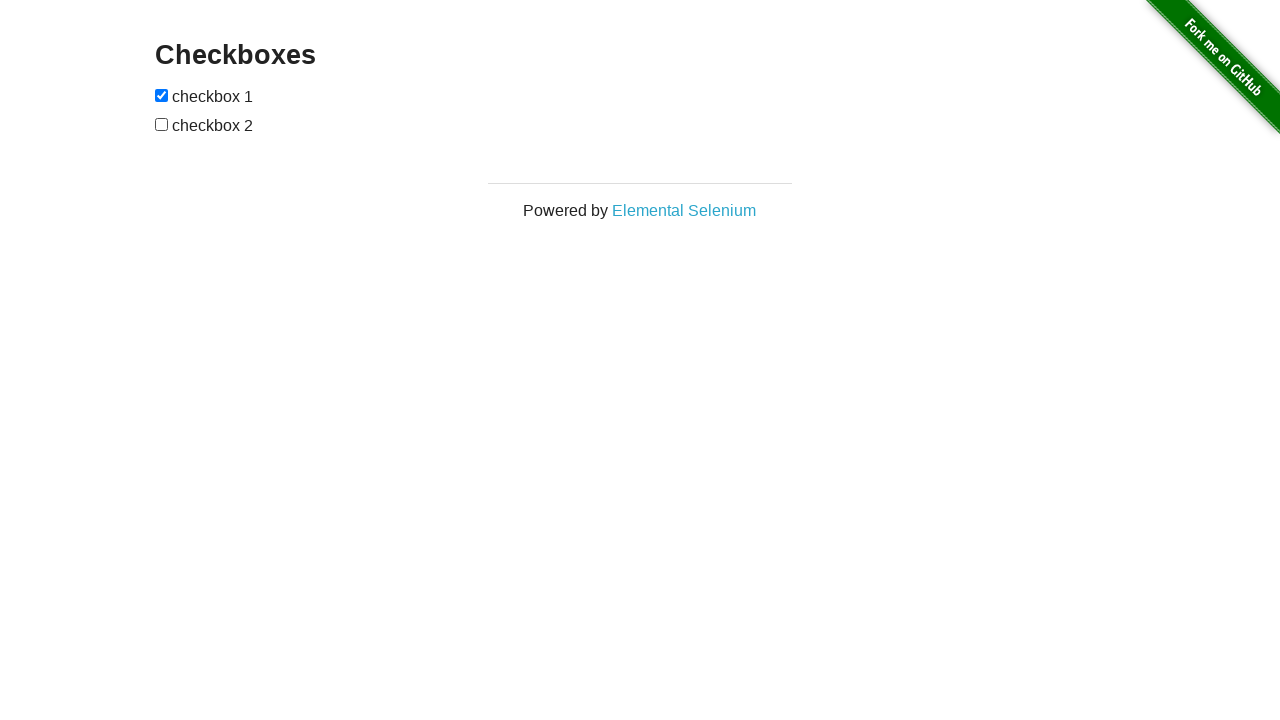

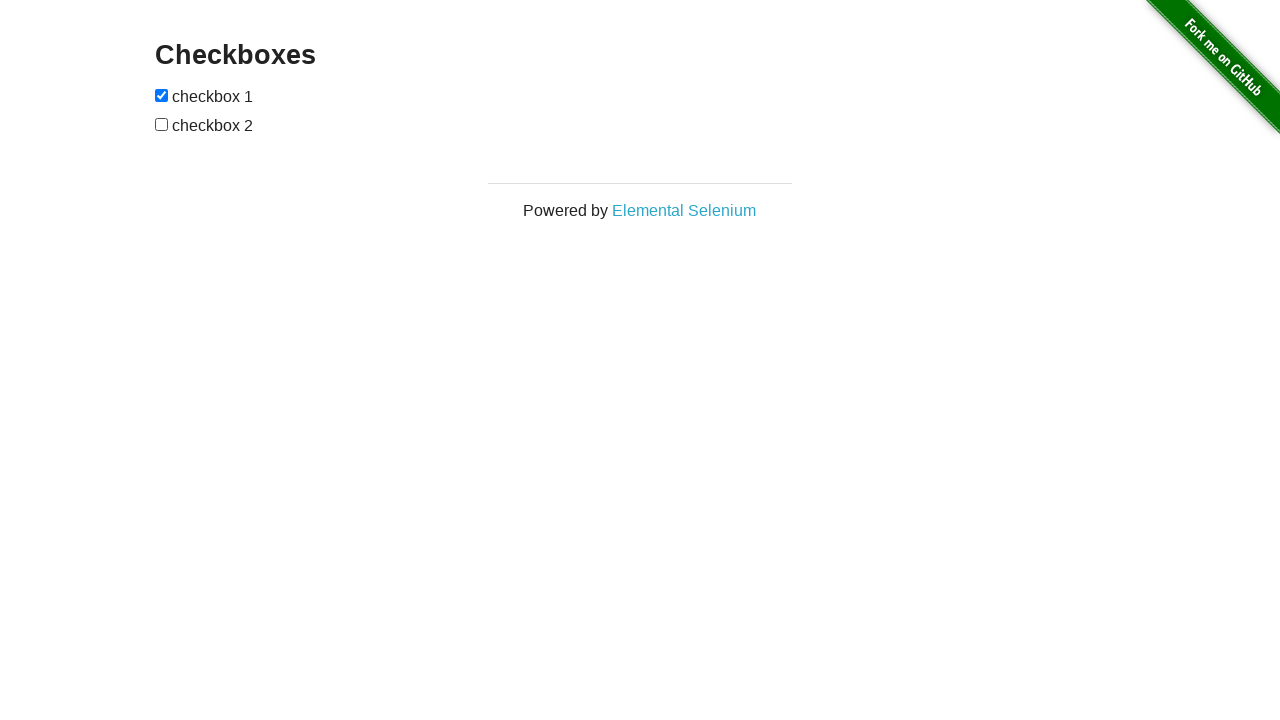